Tests drag and drop functionality by dragging column A to column B and verifying the columns swap their content

Starting URL: https://the-internet.herokuapp.com/drag_and_drop

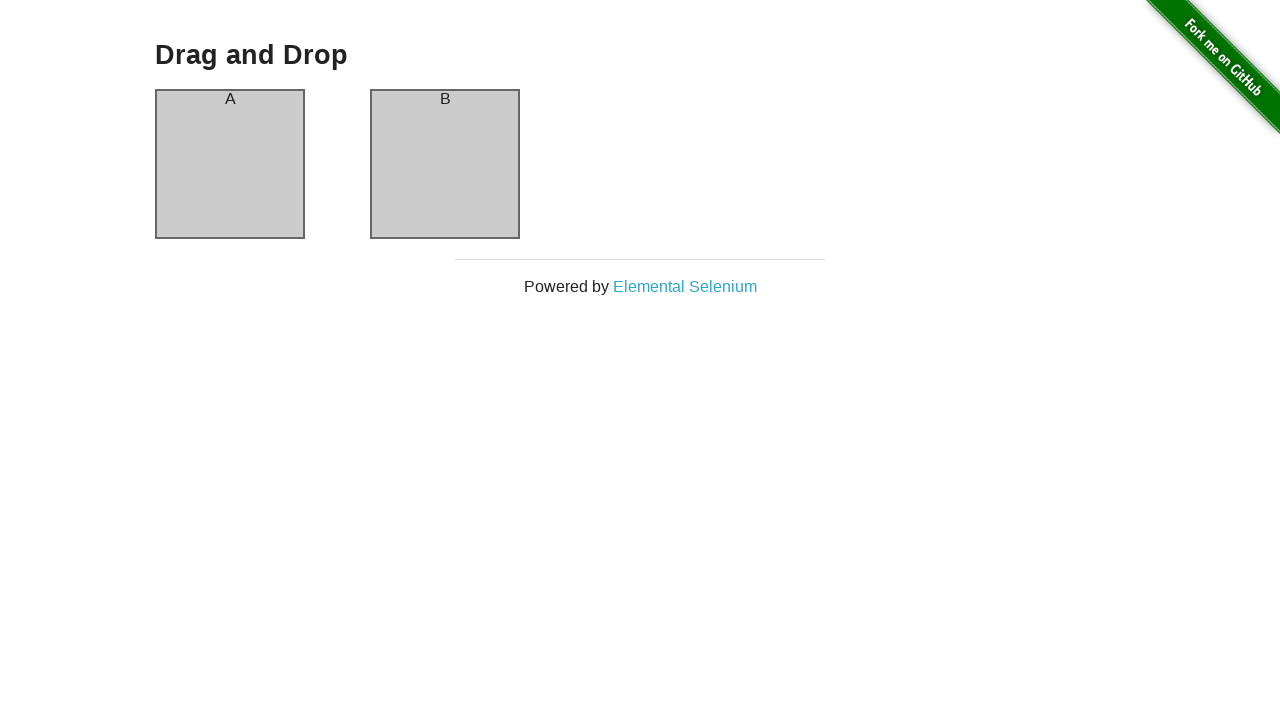

Waited for column A to be present
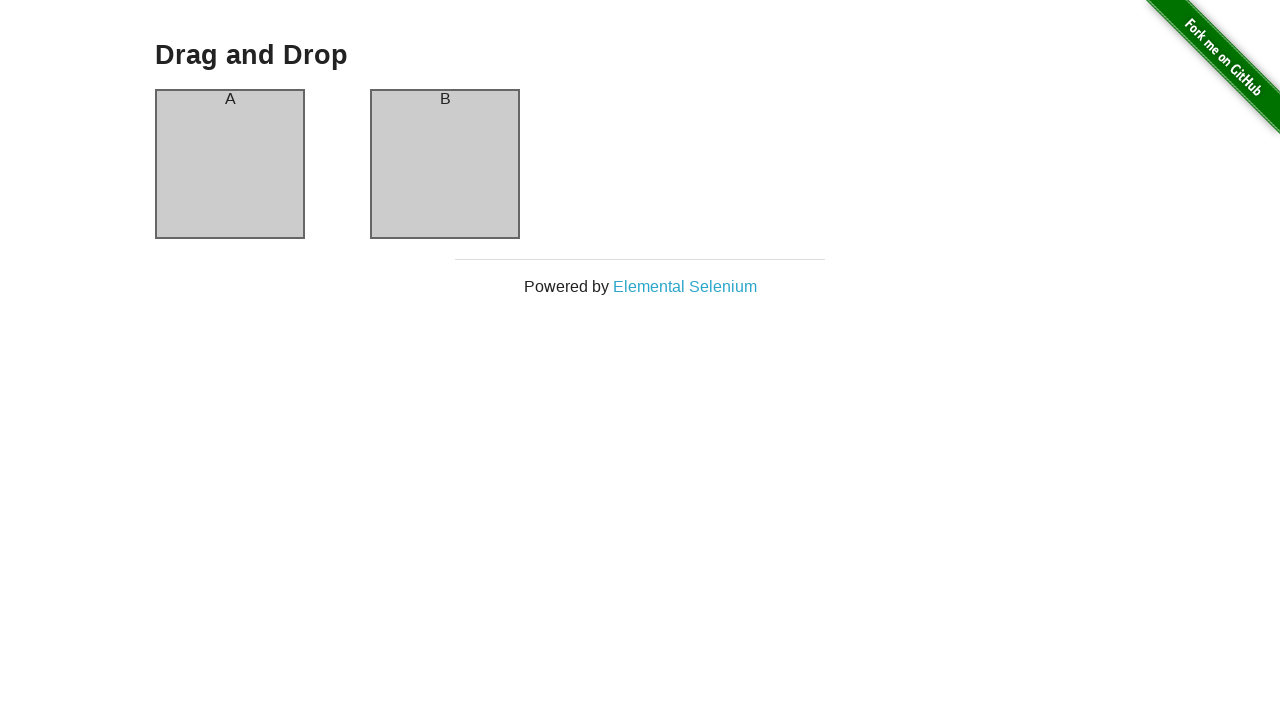

Verified column A contains text 'A'
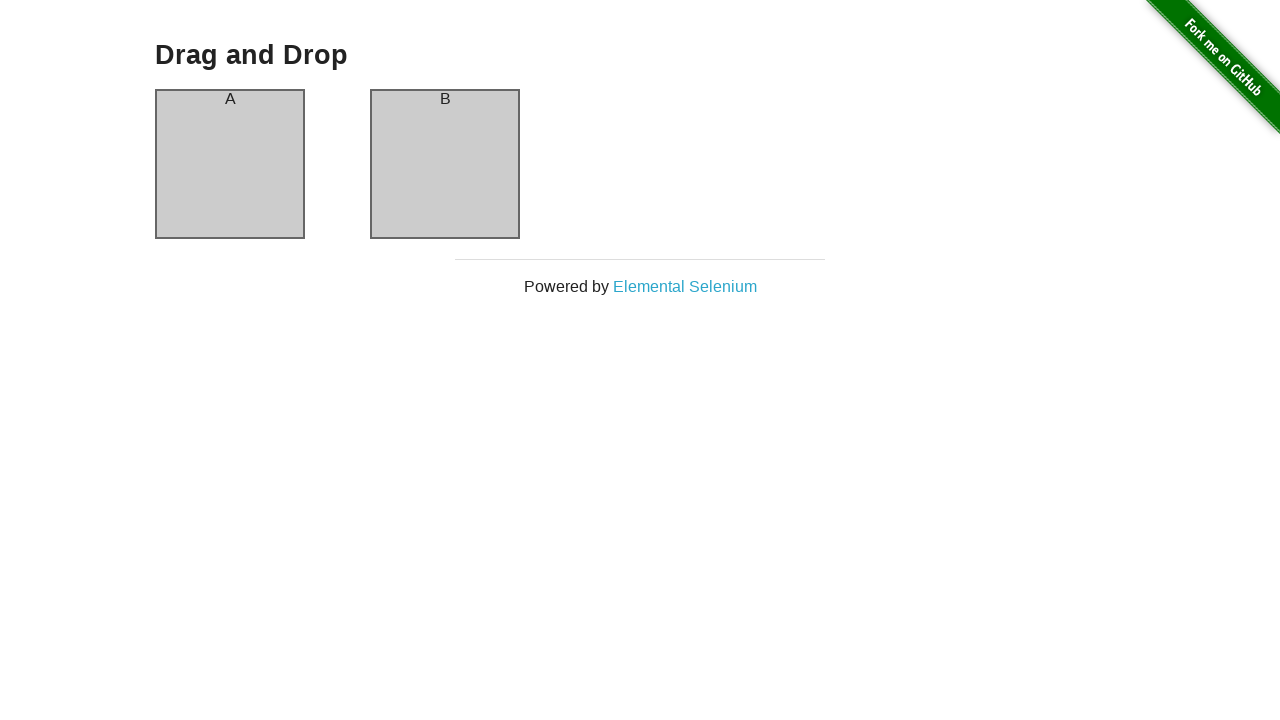

Verified column B contains text 'B'
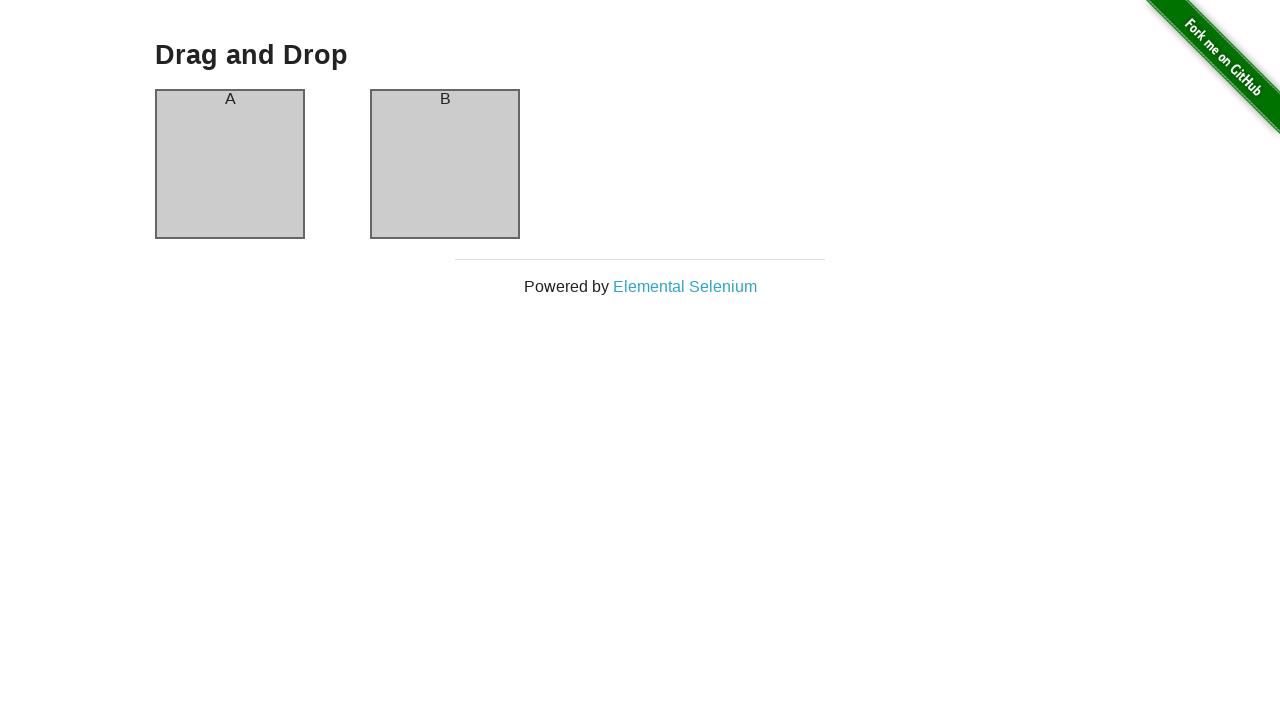

Dragged column A to column B at (445, 164)
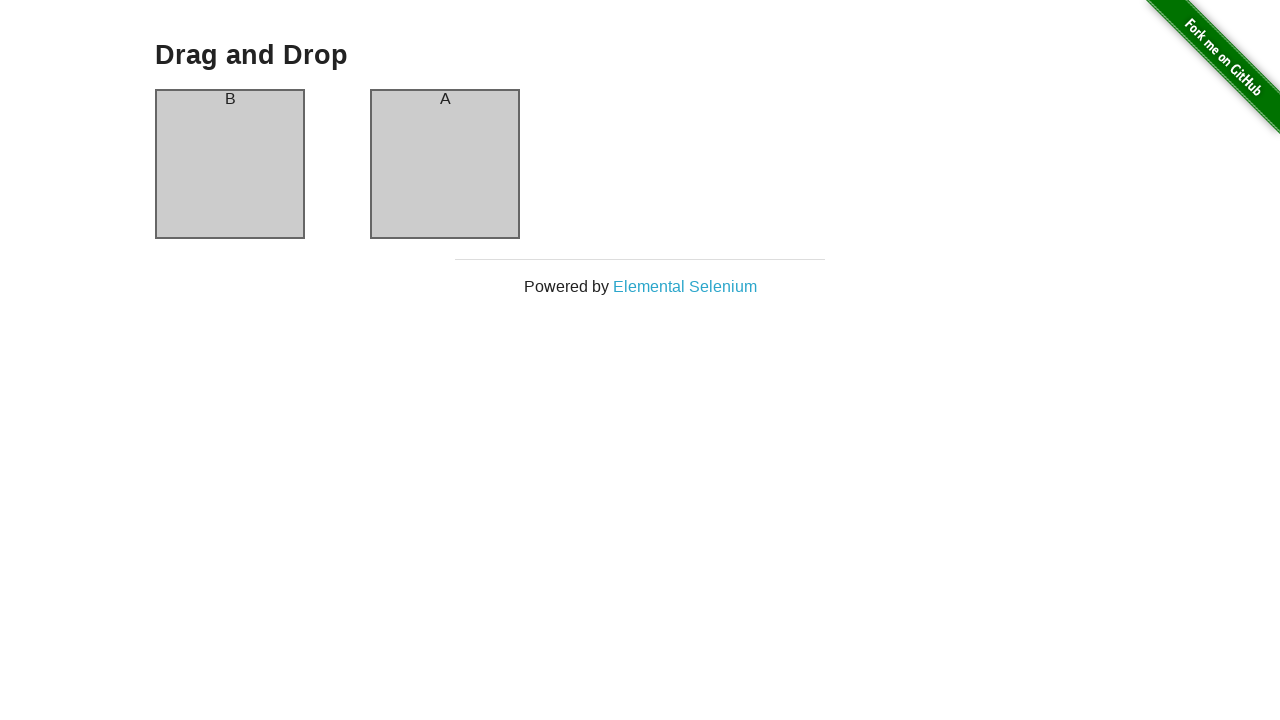

Verified column A now contains text 'B' after drag and drop
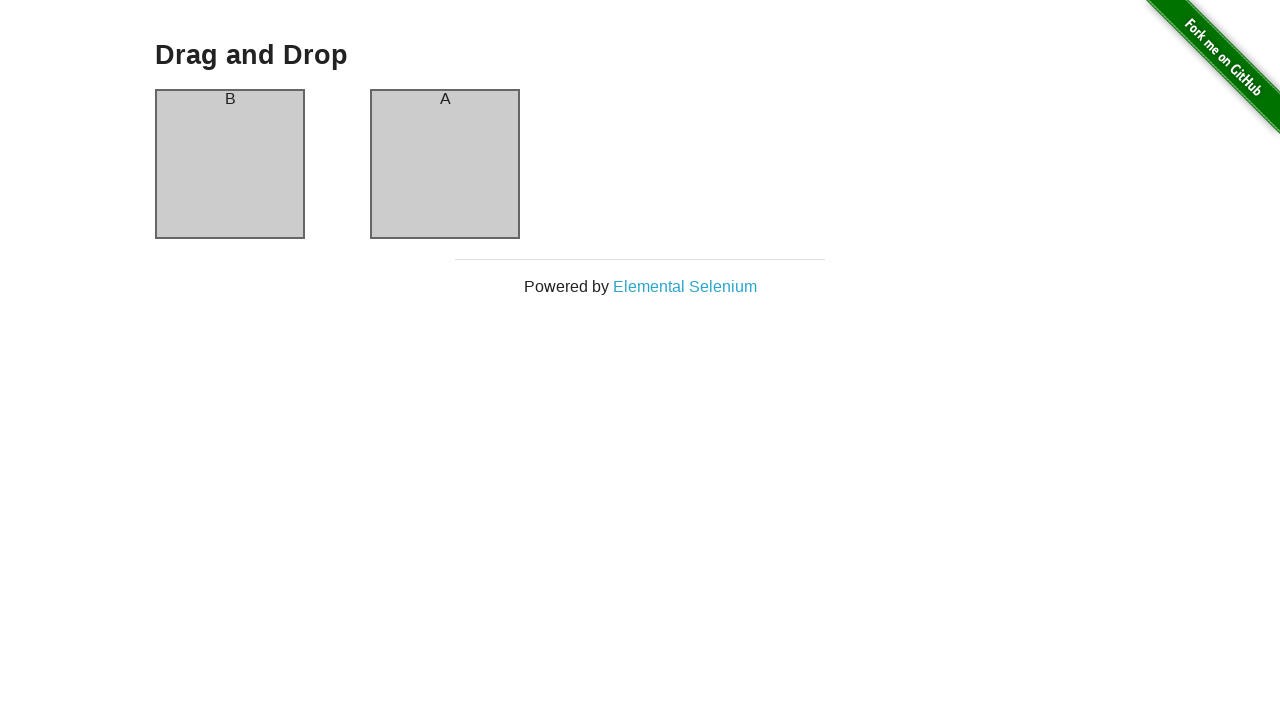

Verified column B now contains text 'A' after drag and drop
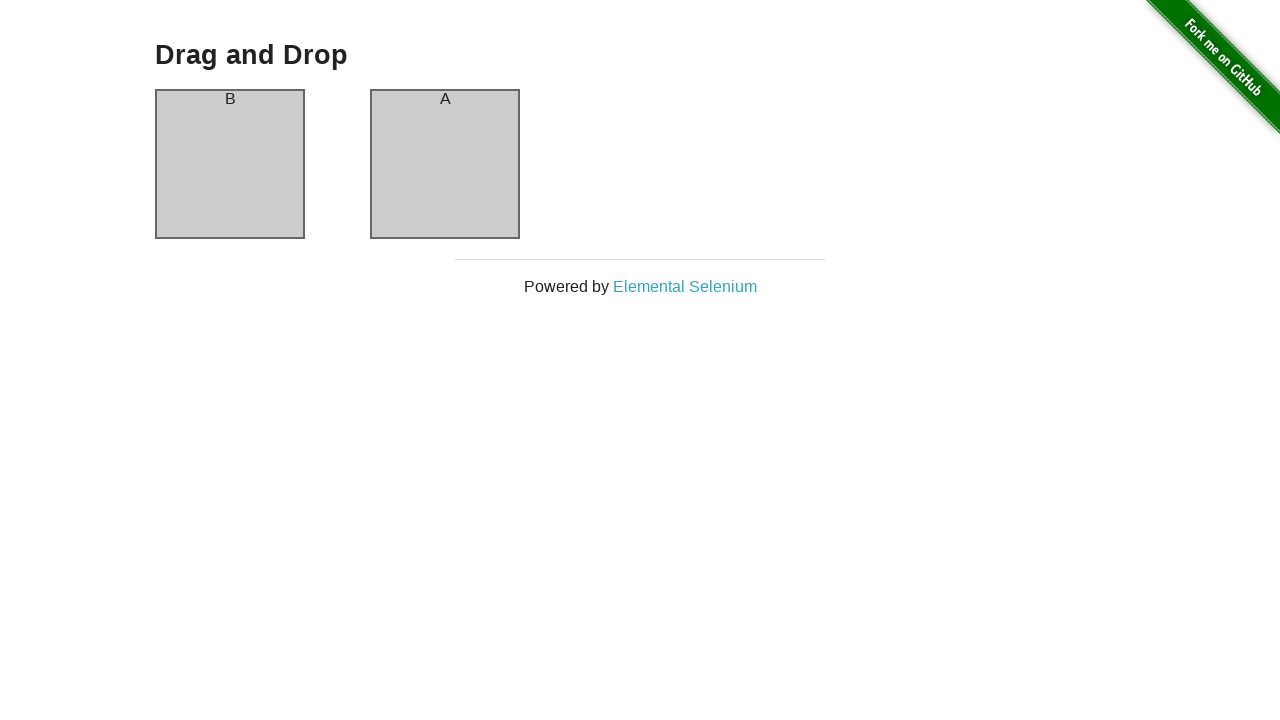

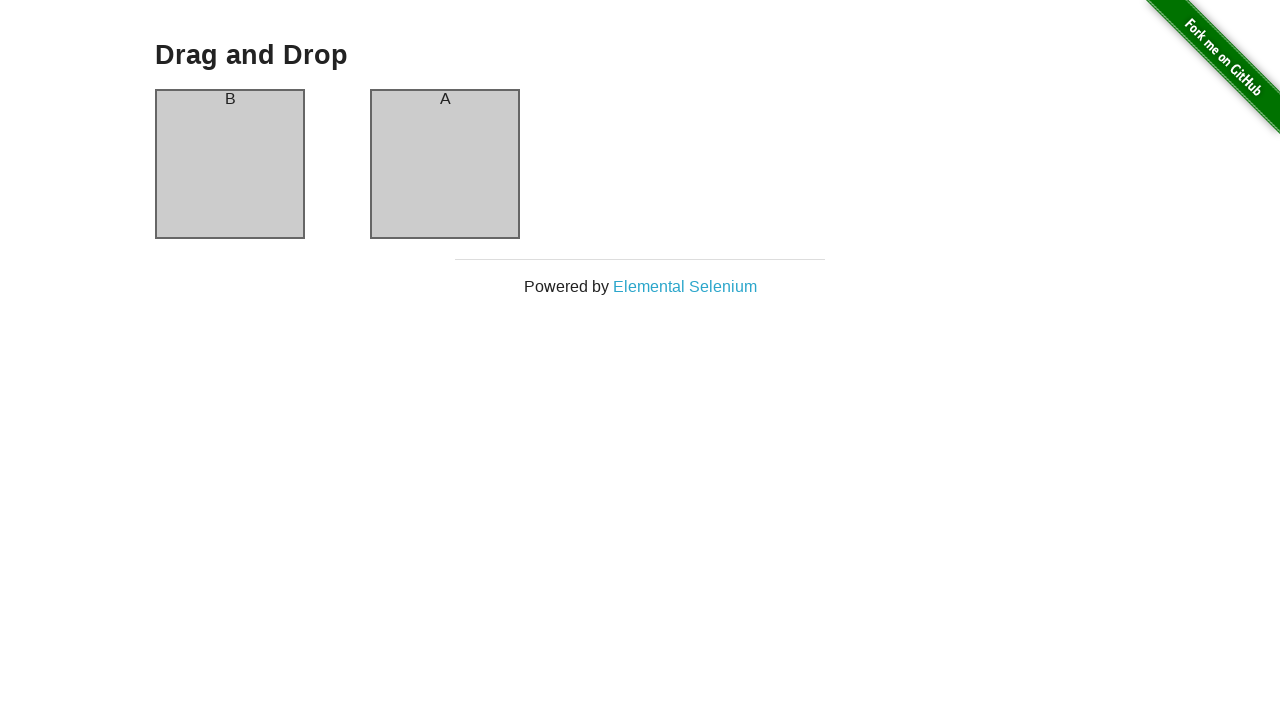